Tests navigation from the About page to the main app by clicking the Go to App button in the header.

Starting URL: https://easyinvoicepdf.com/en/about

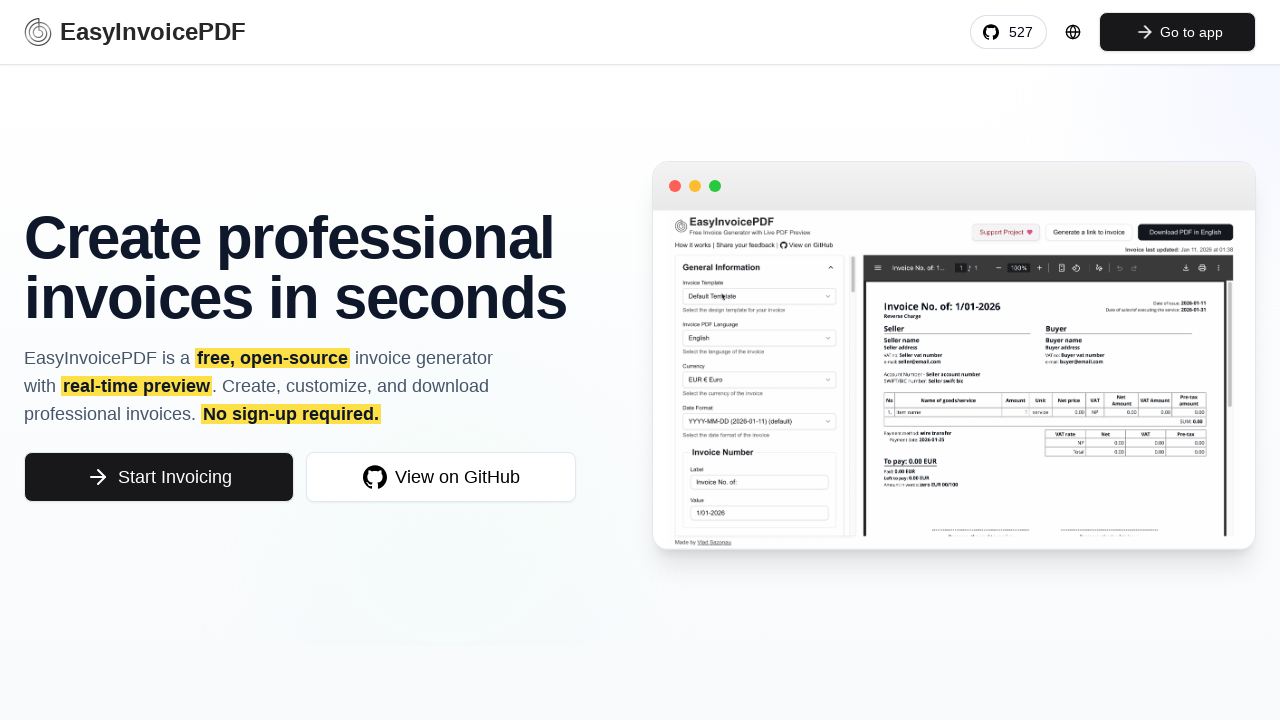

Located page header banner
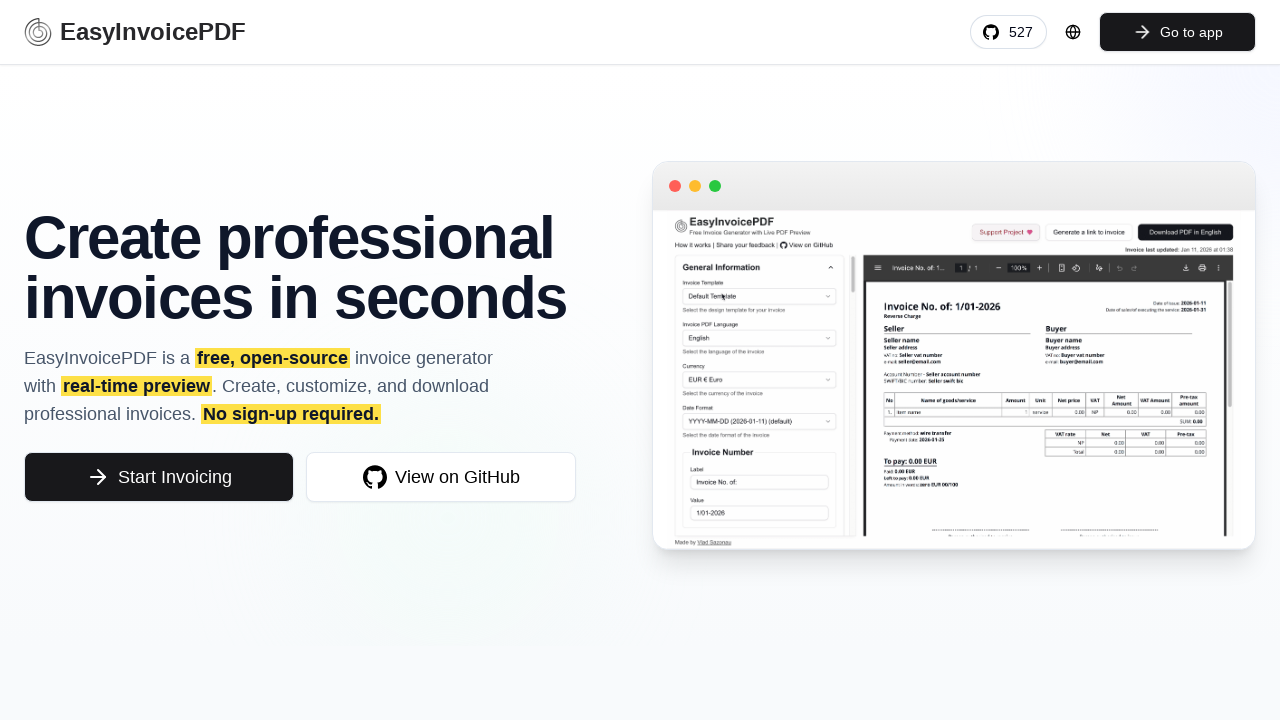

Clicked 'Go to app' button in header at (1178, 32) on internal:role=banner >> internal:role=link[name="Go to app"i]
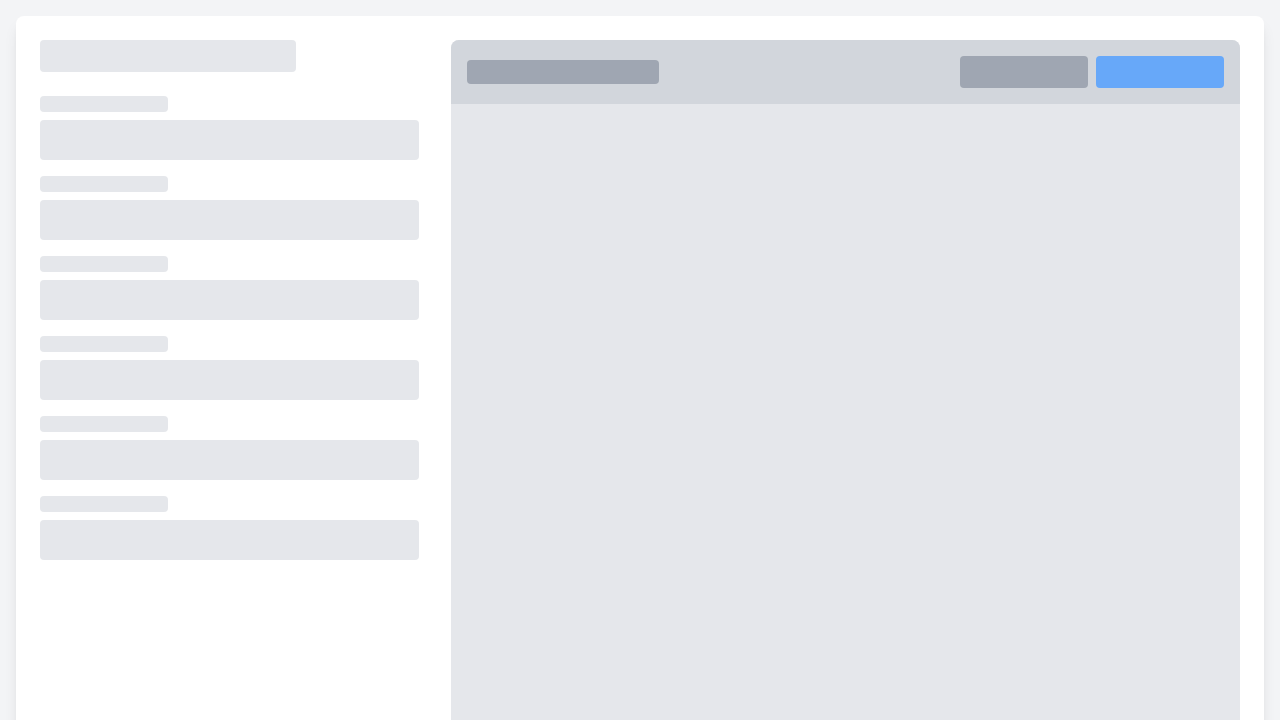

Navigated to app home page
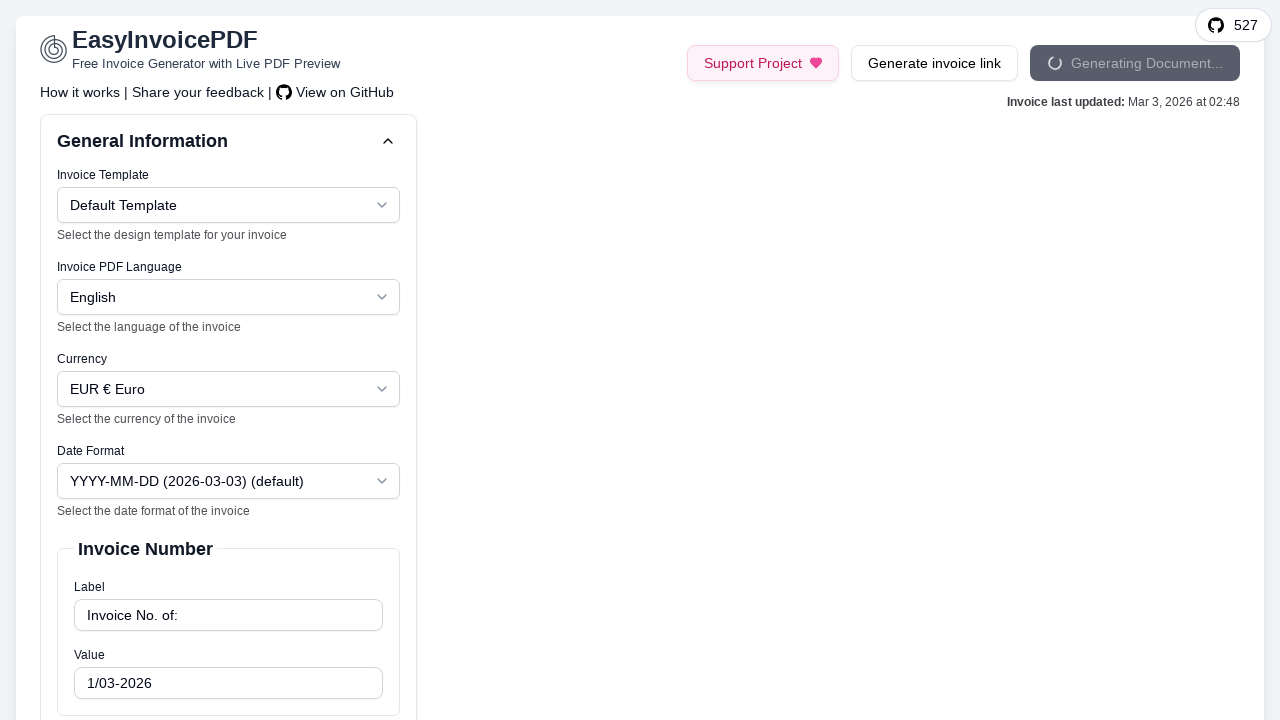

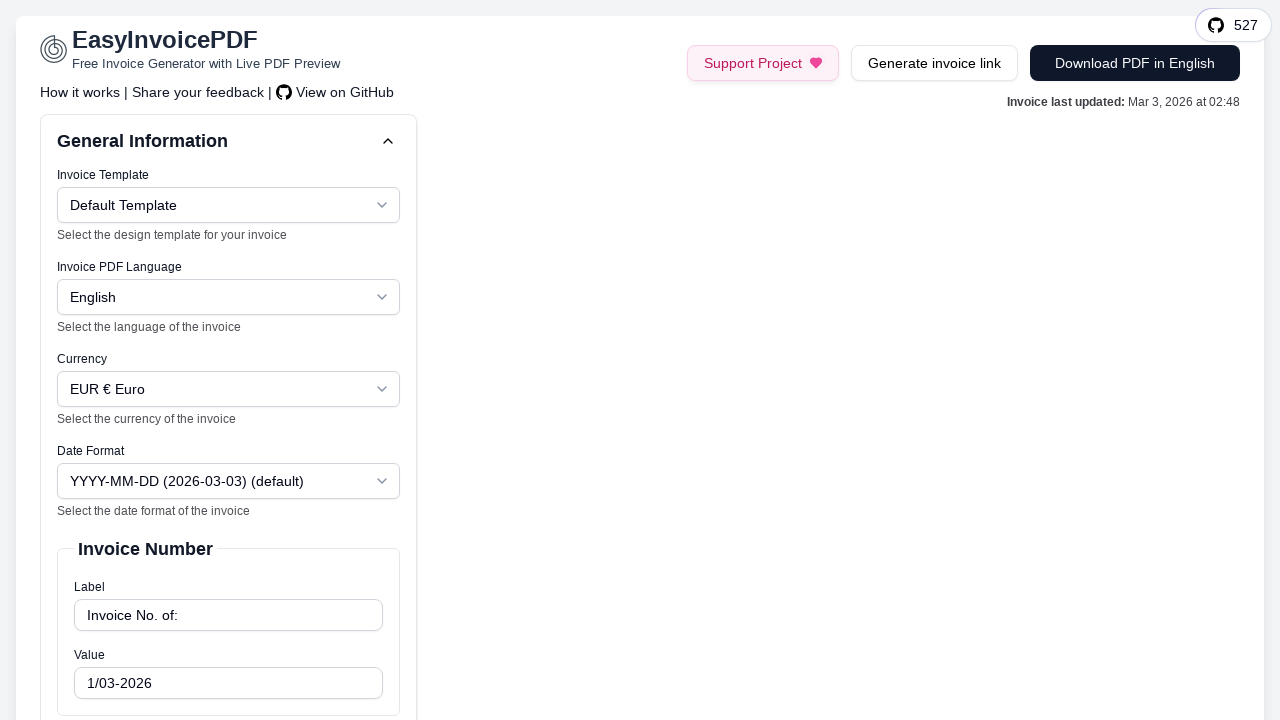